Tests opening a new tab functionality

Starting URL: https://codenboxautomationlab.com/practice/

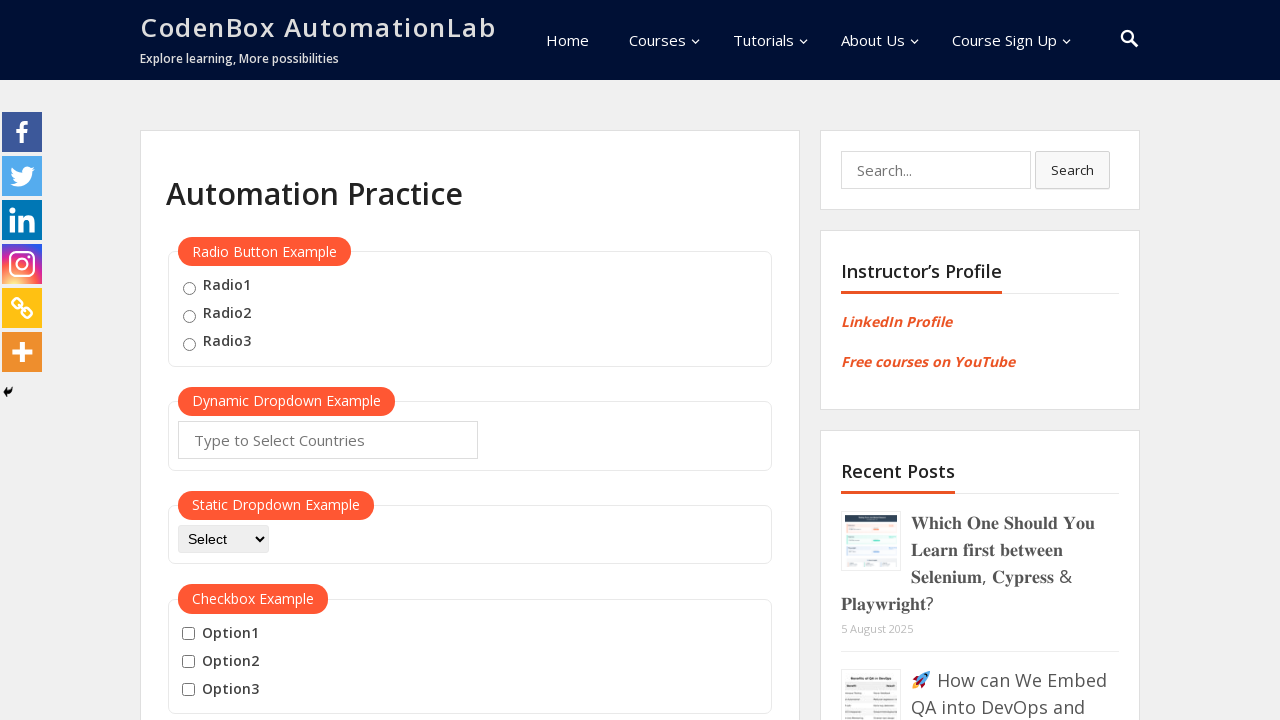

Clicked button to open new tab at (210, 361) on #opentab
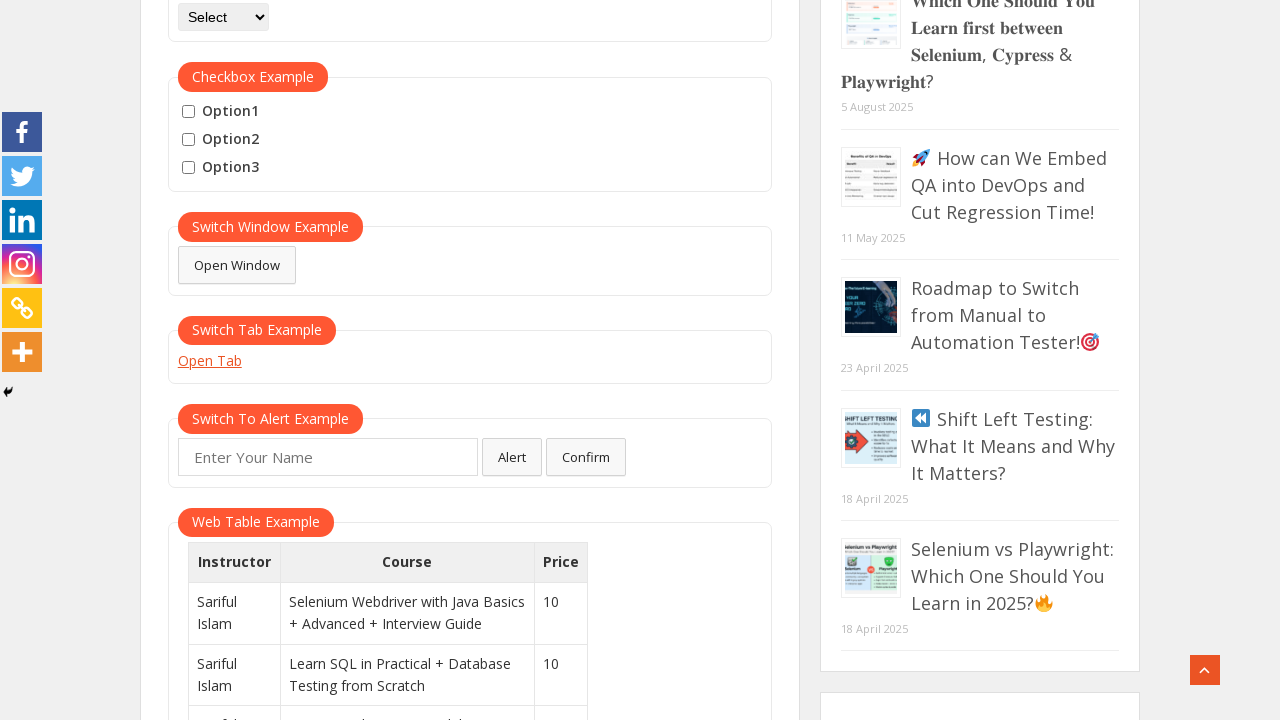

New tab opened and captured
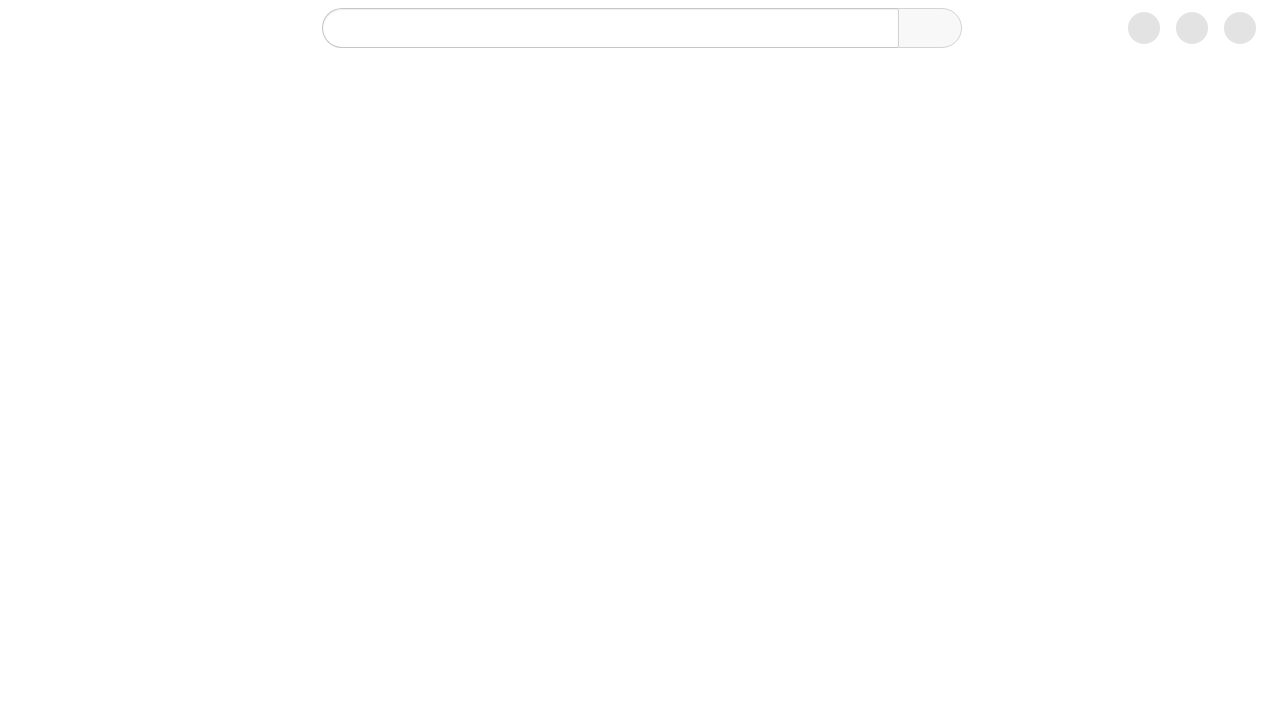

Waited 2 seconds for new tab to load
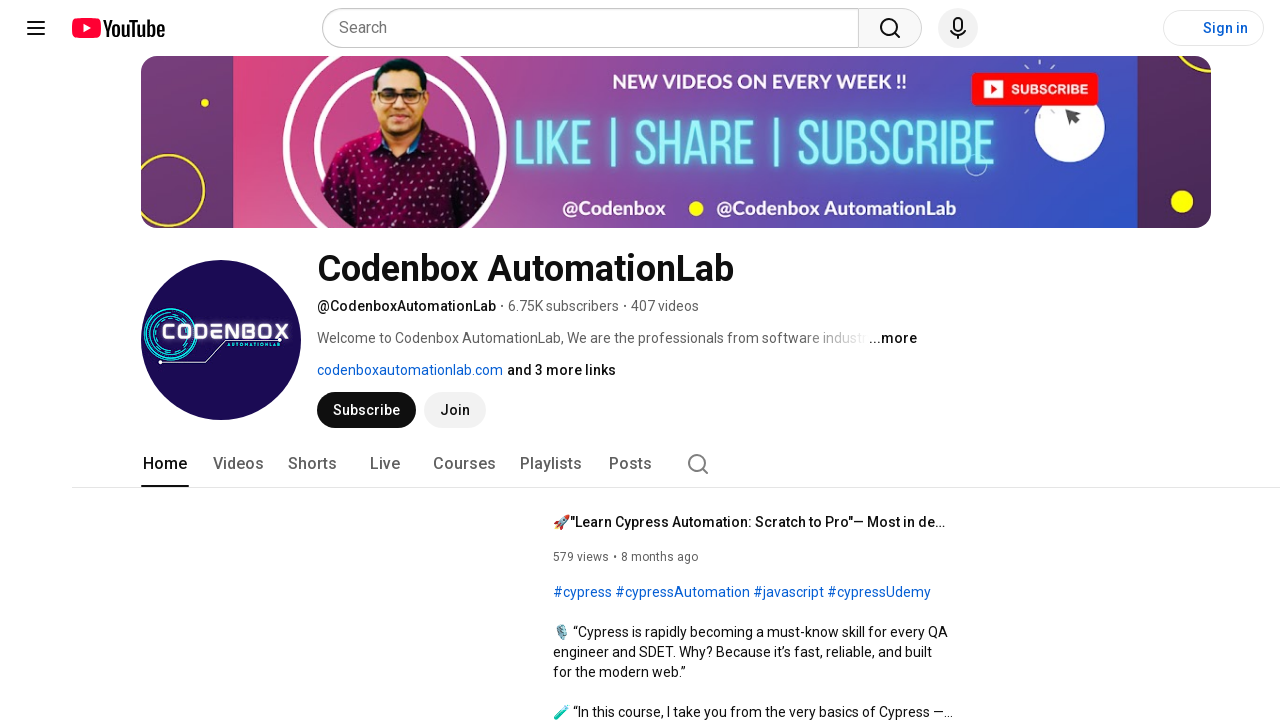

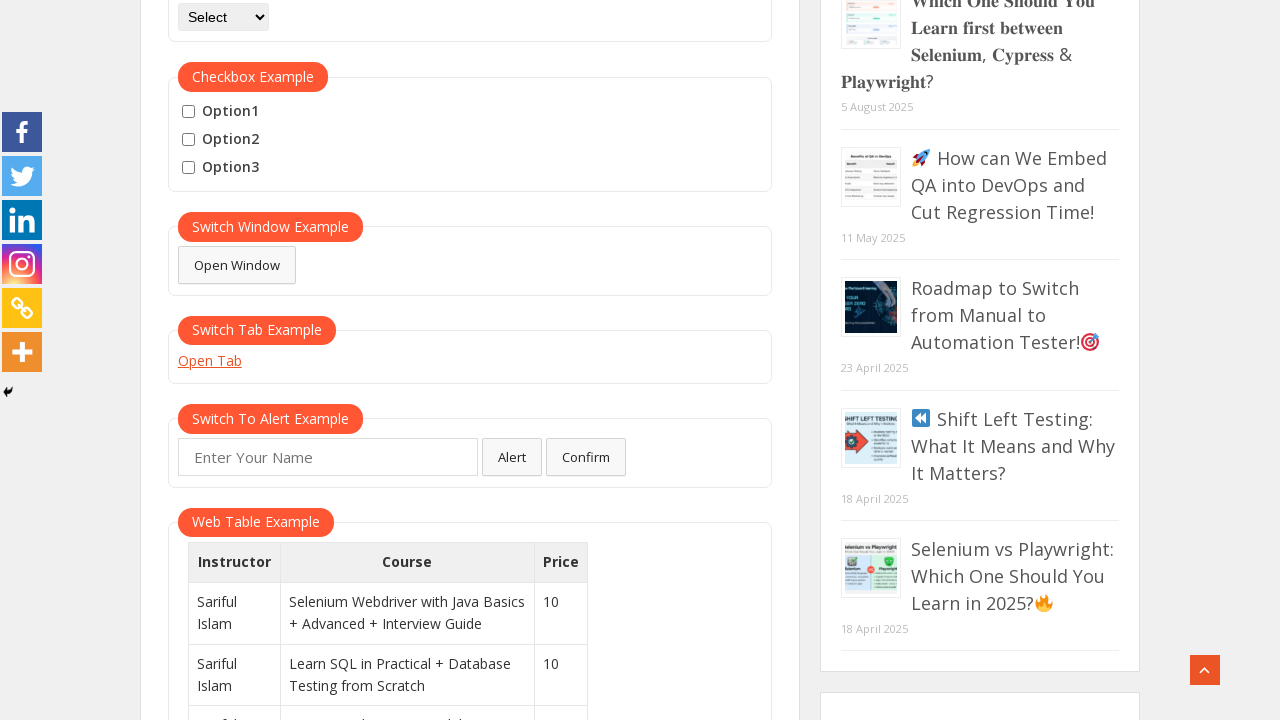